Tests responsive design by changing viewport sizes between desktop (1920x1080), mobile (375x667), and tablet (768x1024) views.

Starting URL: https://pifa-friends.preview.emergentagent.com

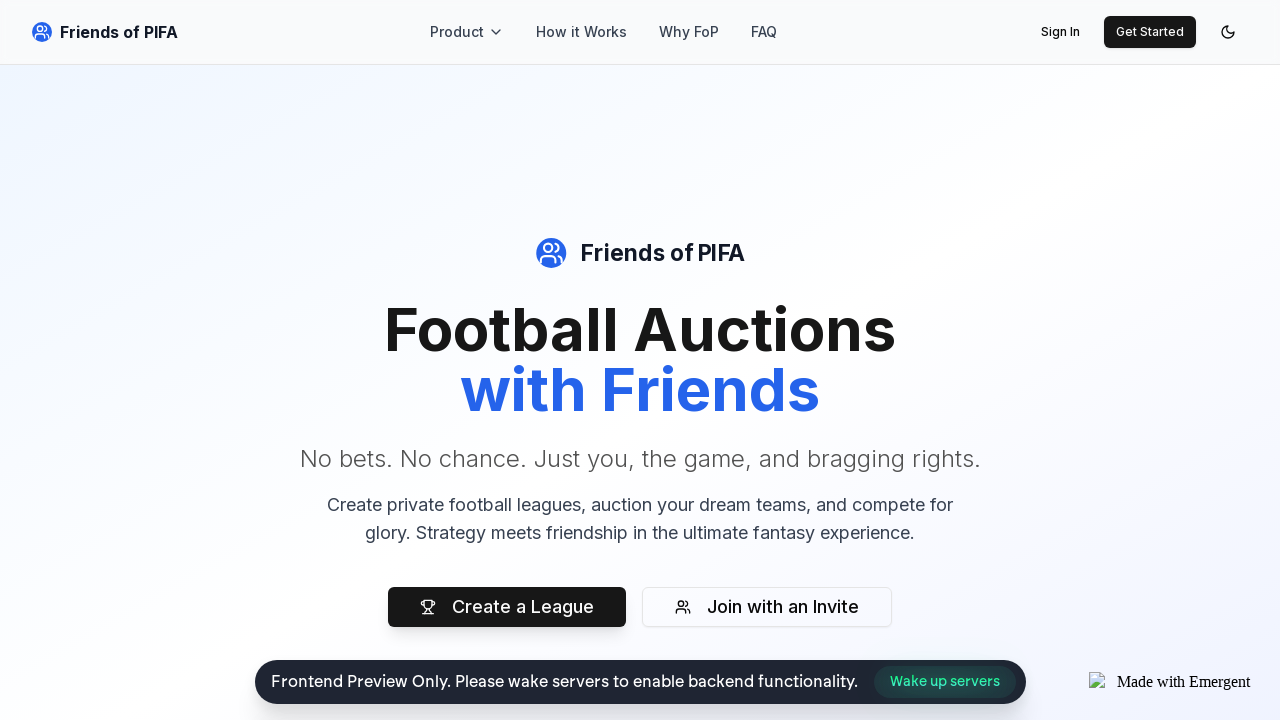

Set viewport to desktop size (1920x1080)
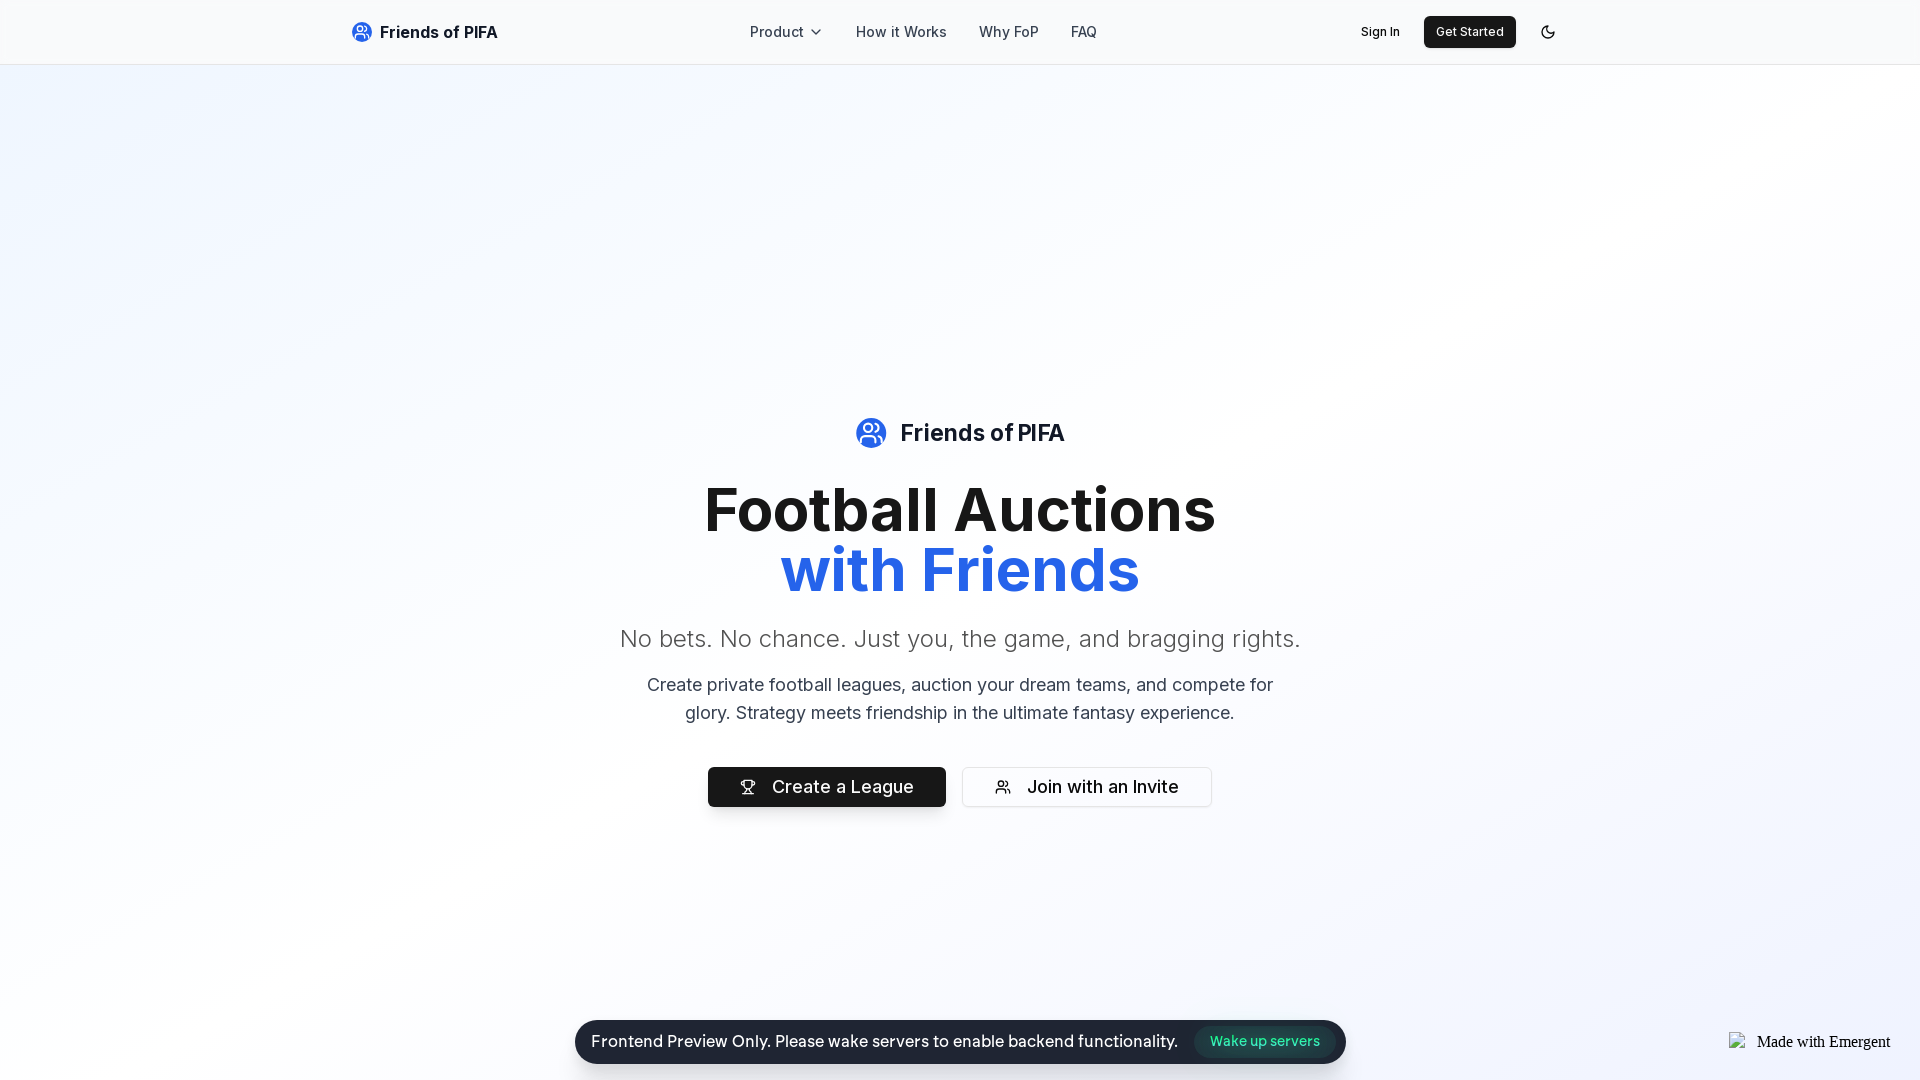

Waited for network idle on desktop viewport
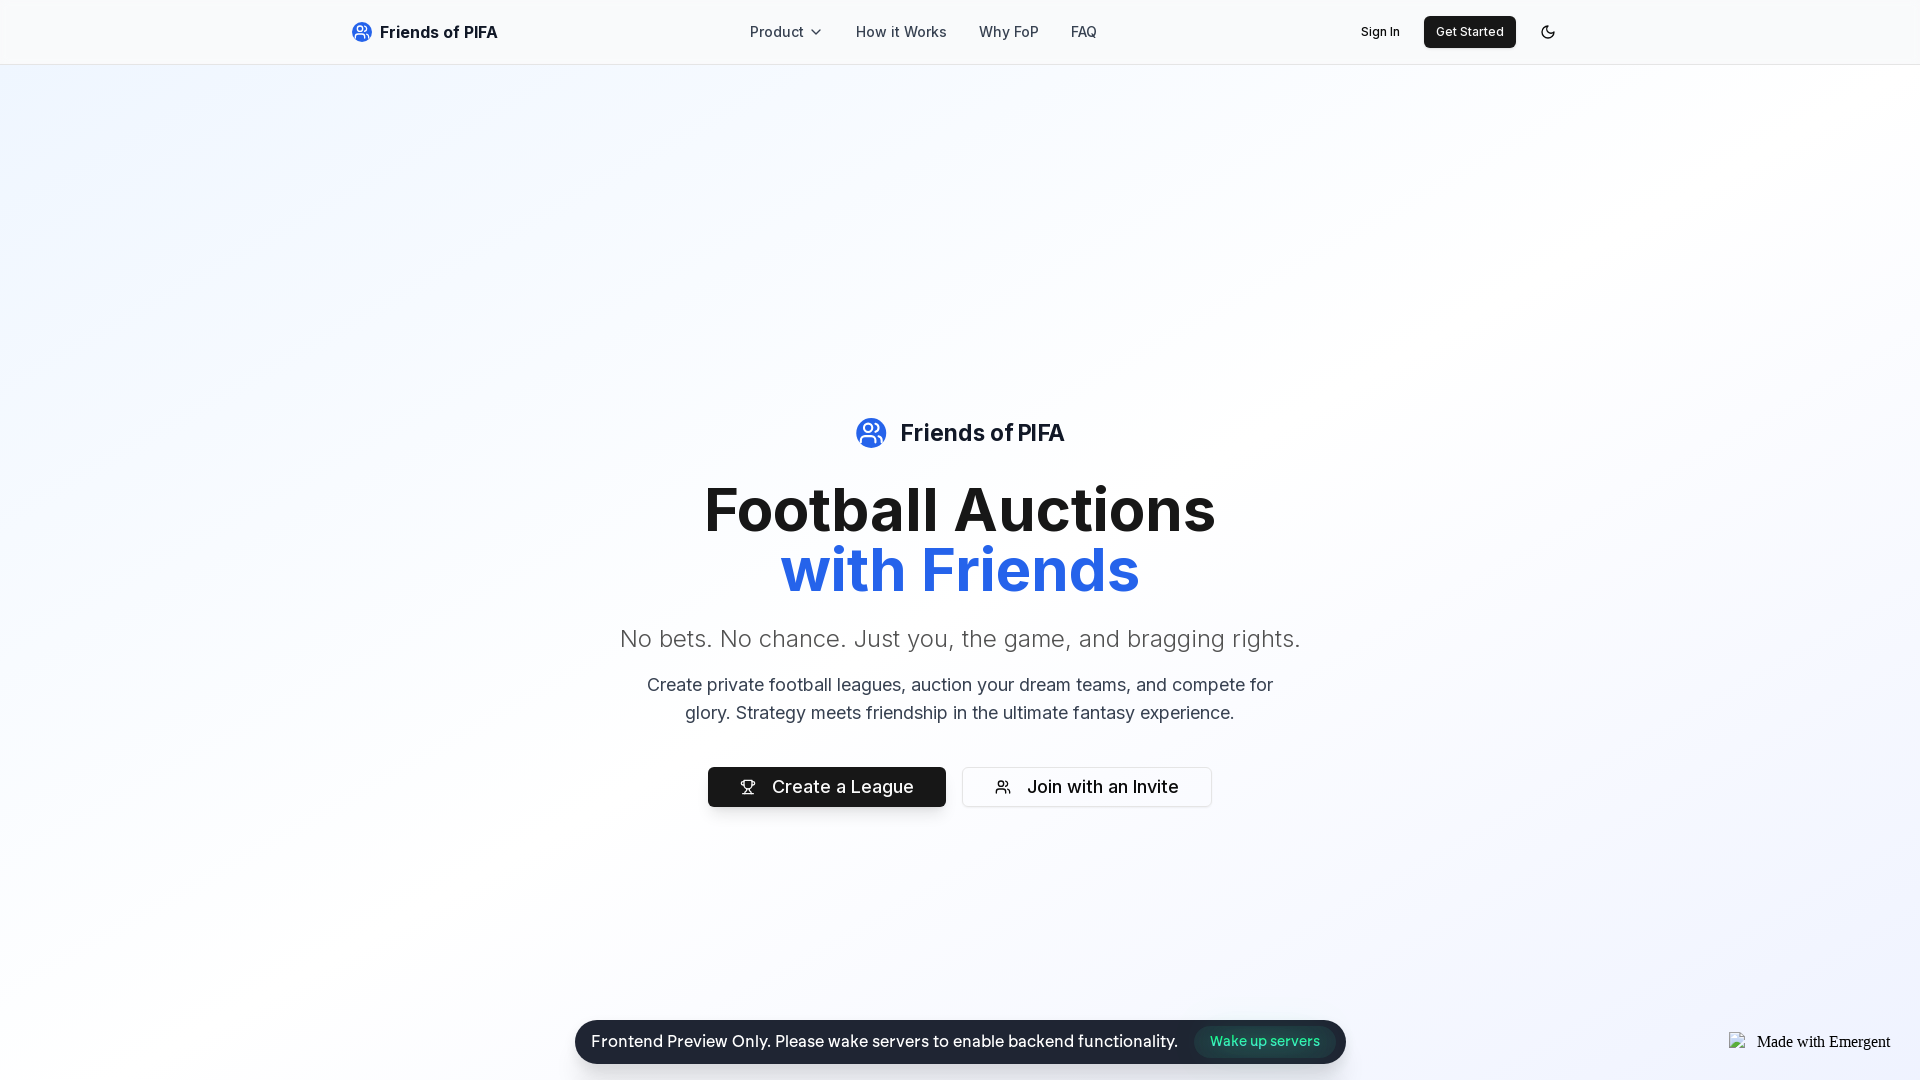

Verified body element is visible on desktop layout
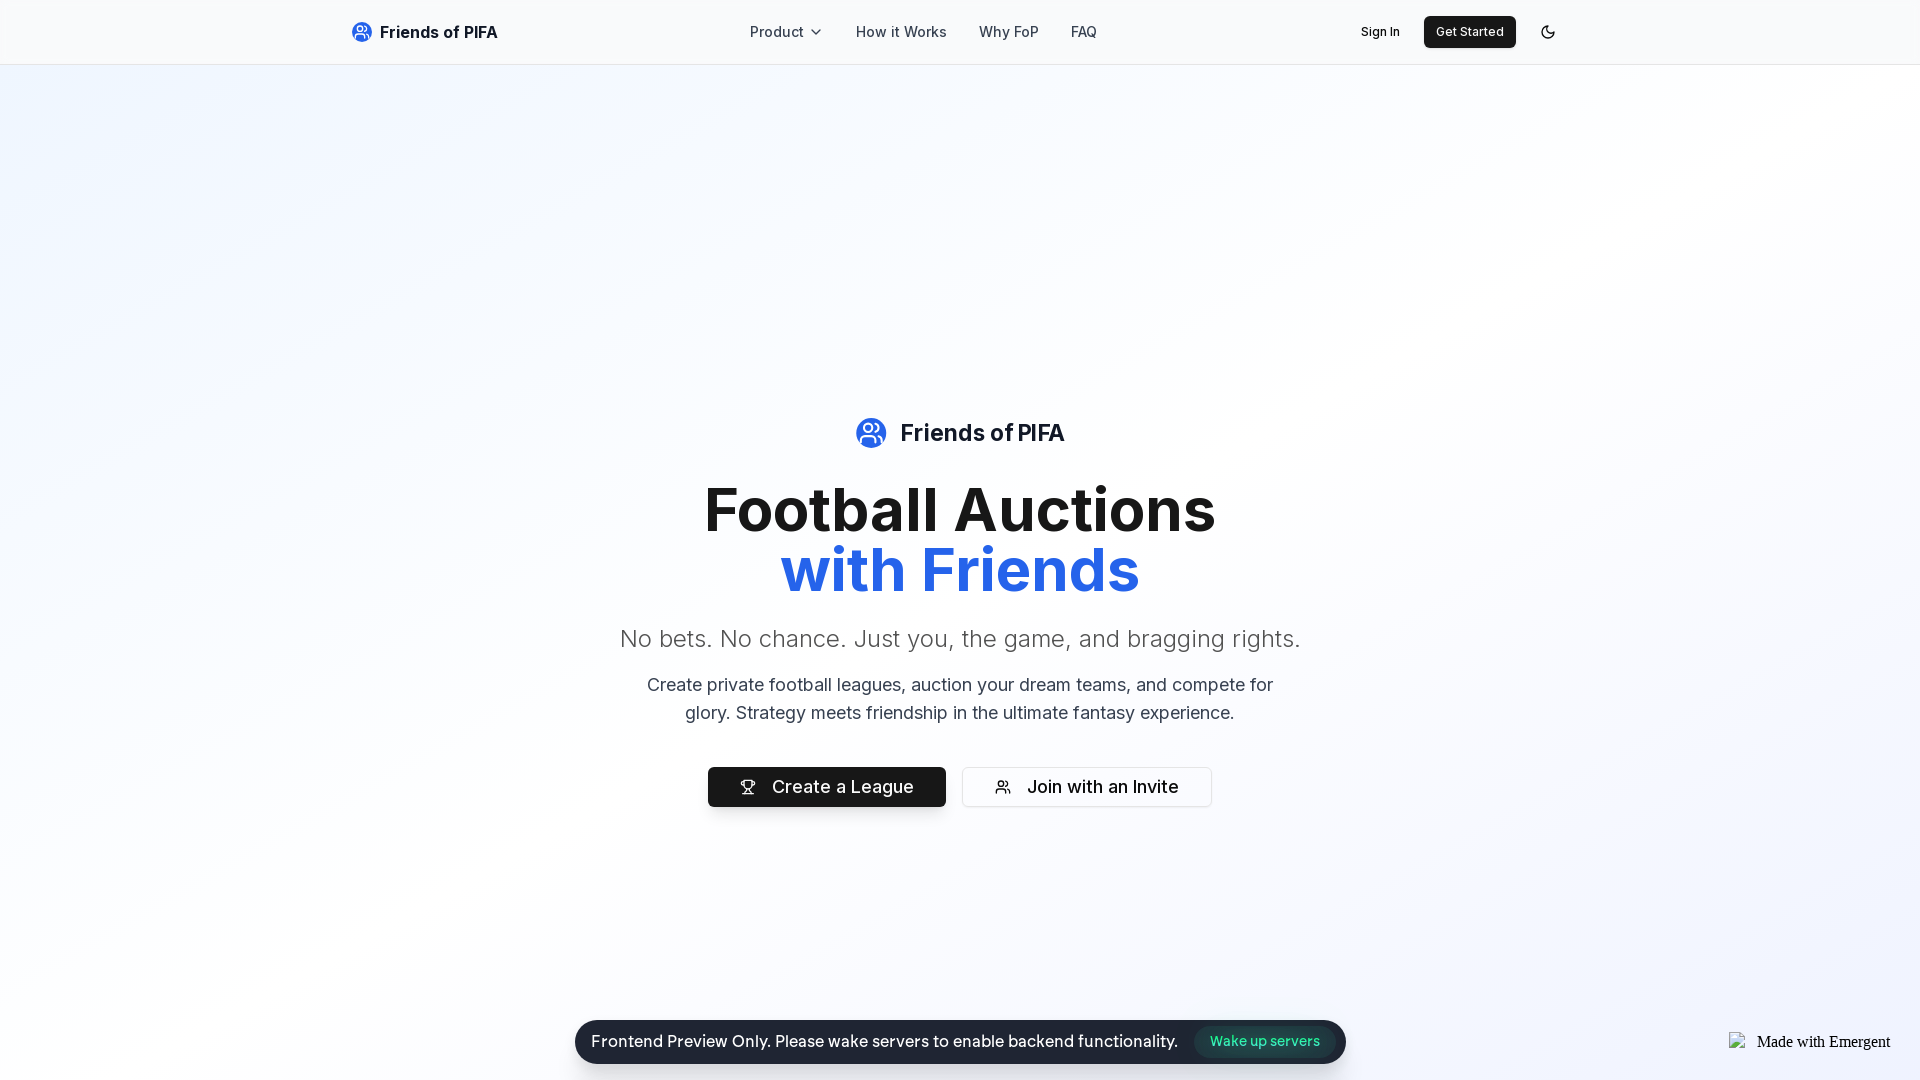

Set viewport to mobile size (375x667)
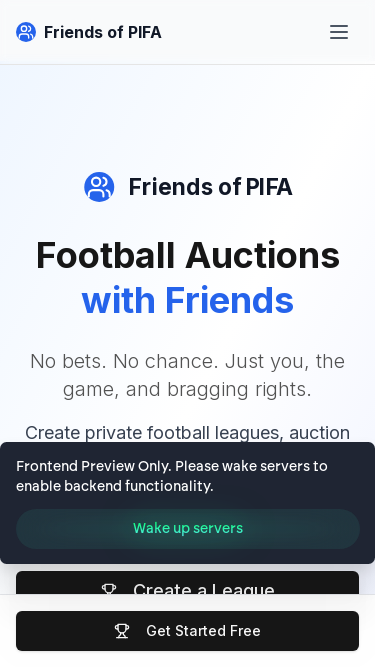

Waited for network idle on mobile viewport
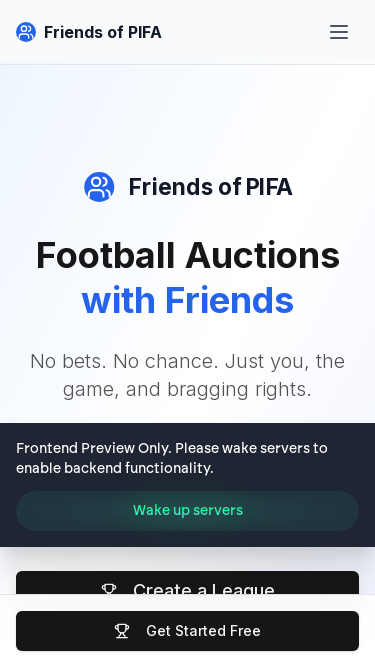

Verified body element is visible on mobile layout
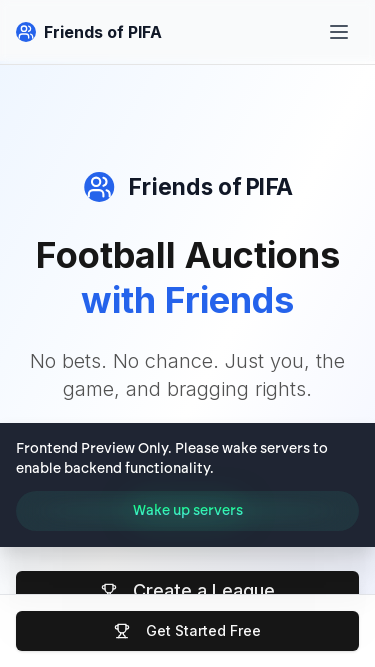

Set viewport to tablet size (768x1024)
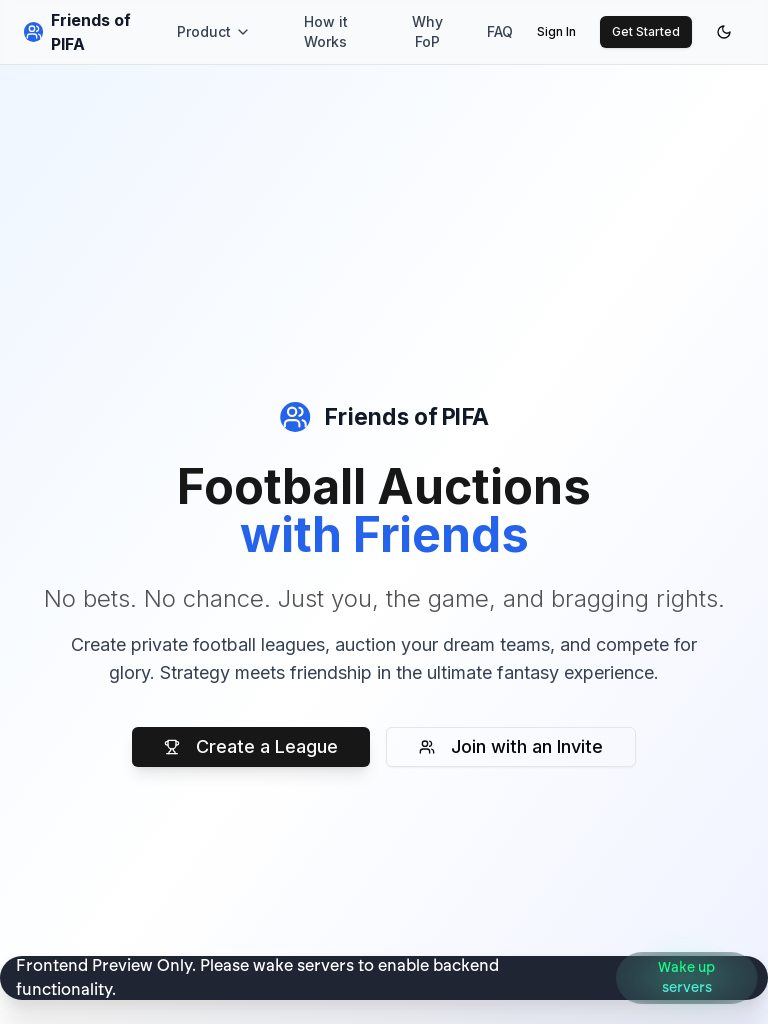

Waited for network idle on tablet viewport
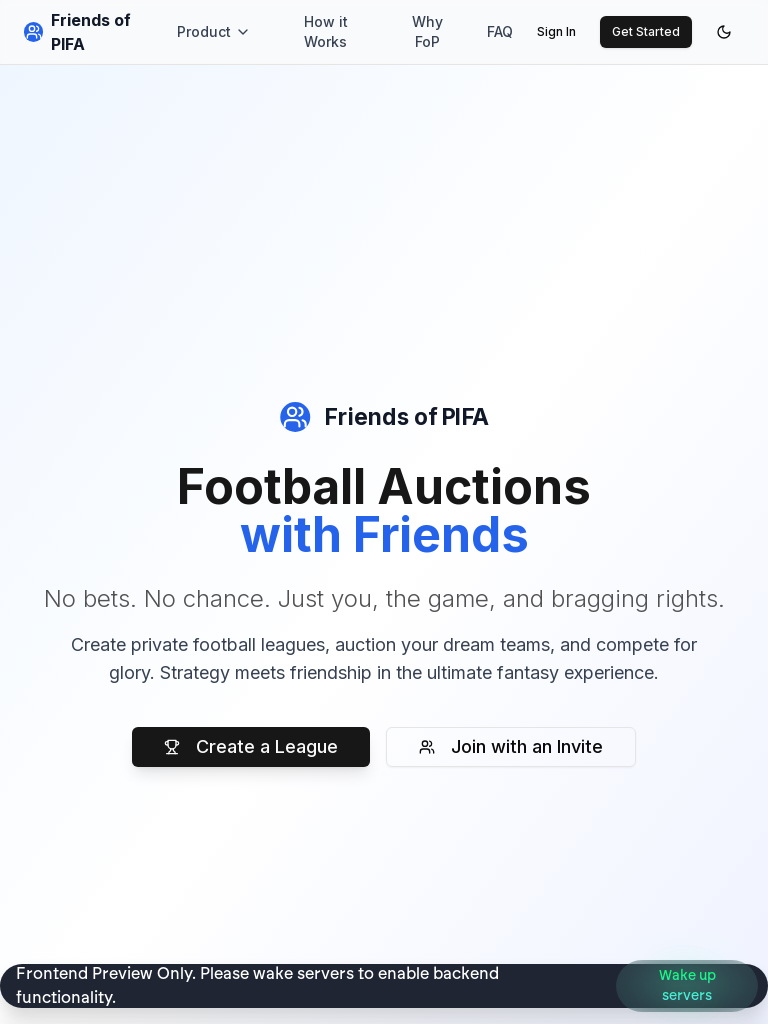

Verified body element is visible on tablet layout
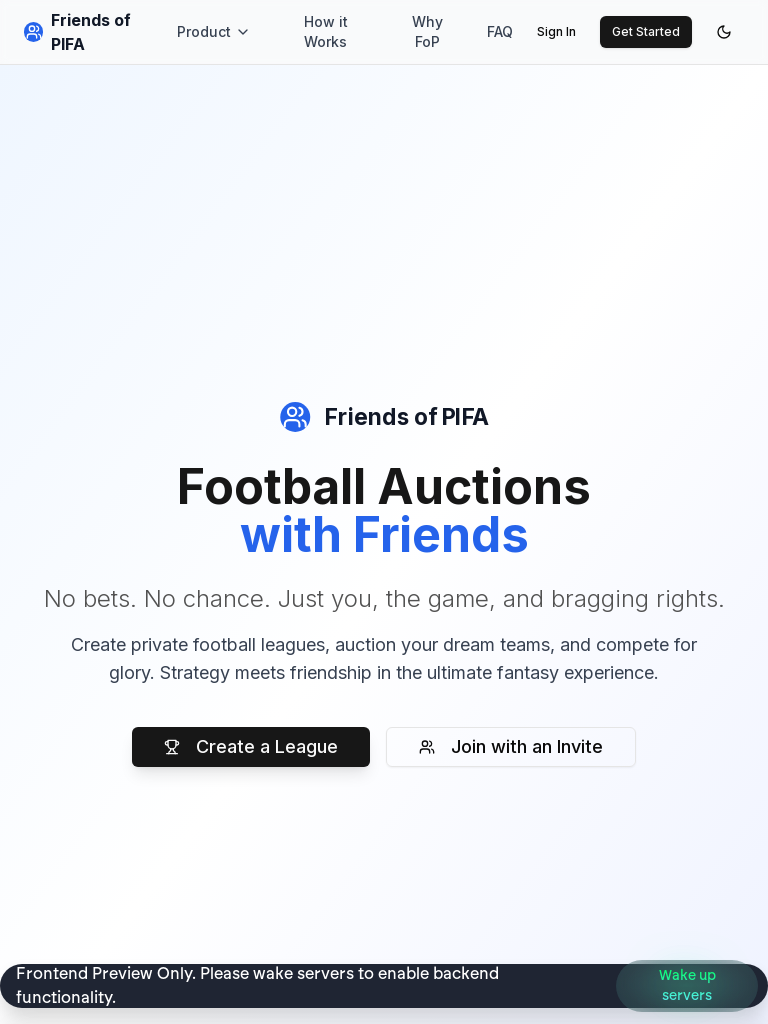

Asserted that all responsive layouts (desktop, mobile, tablet) are working correctly
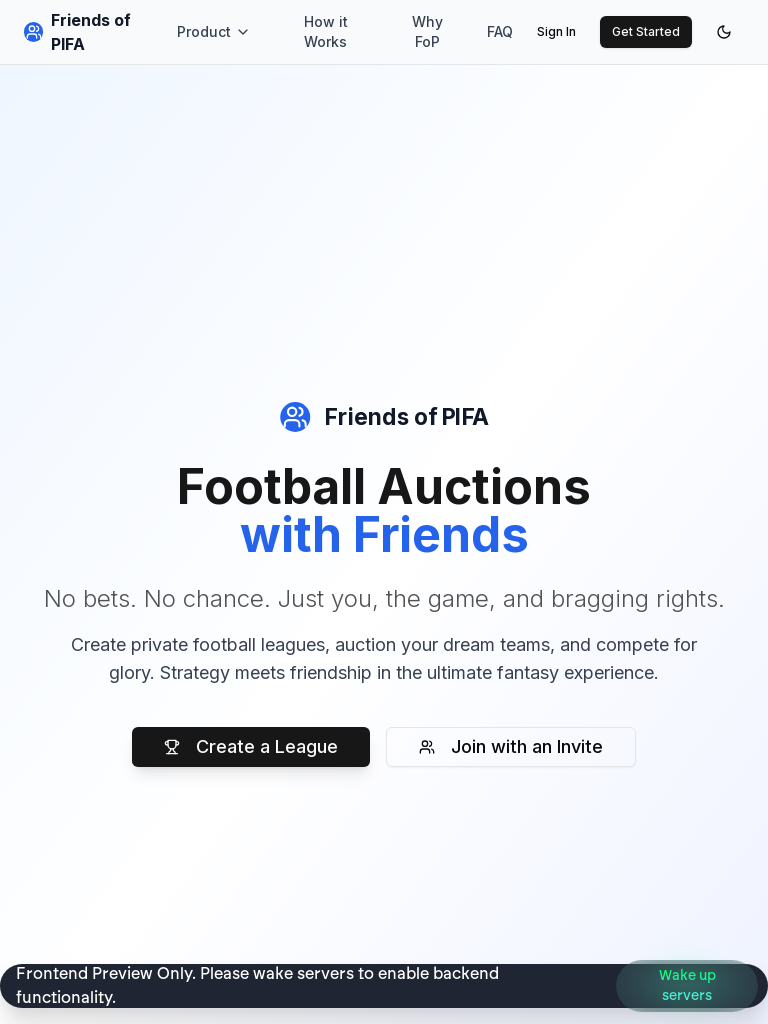

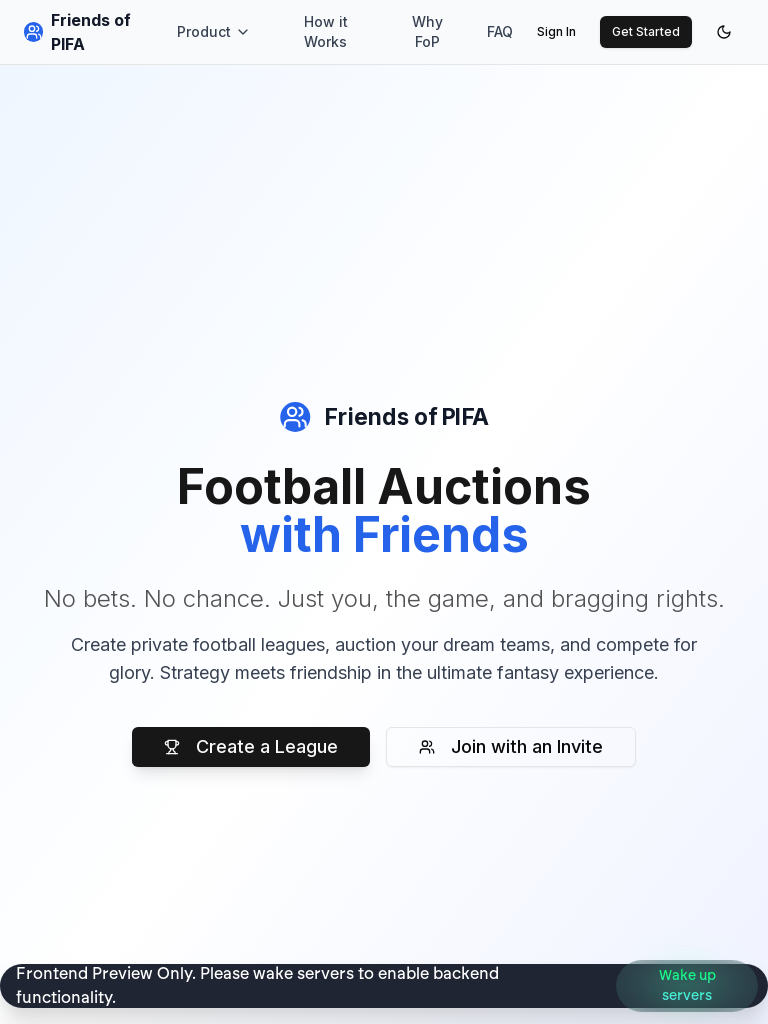